Tests keyboard input functionality by clicking on a name input field, entering a name, and clicking a button on the Formy keypress test page.

Starting URL: https://formy-project.herokuapp.com/keypress

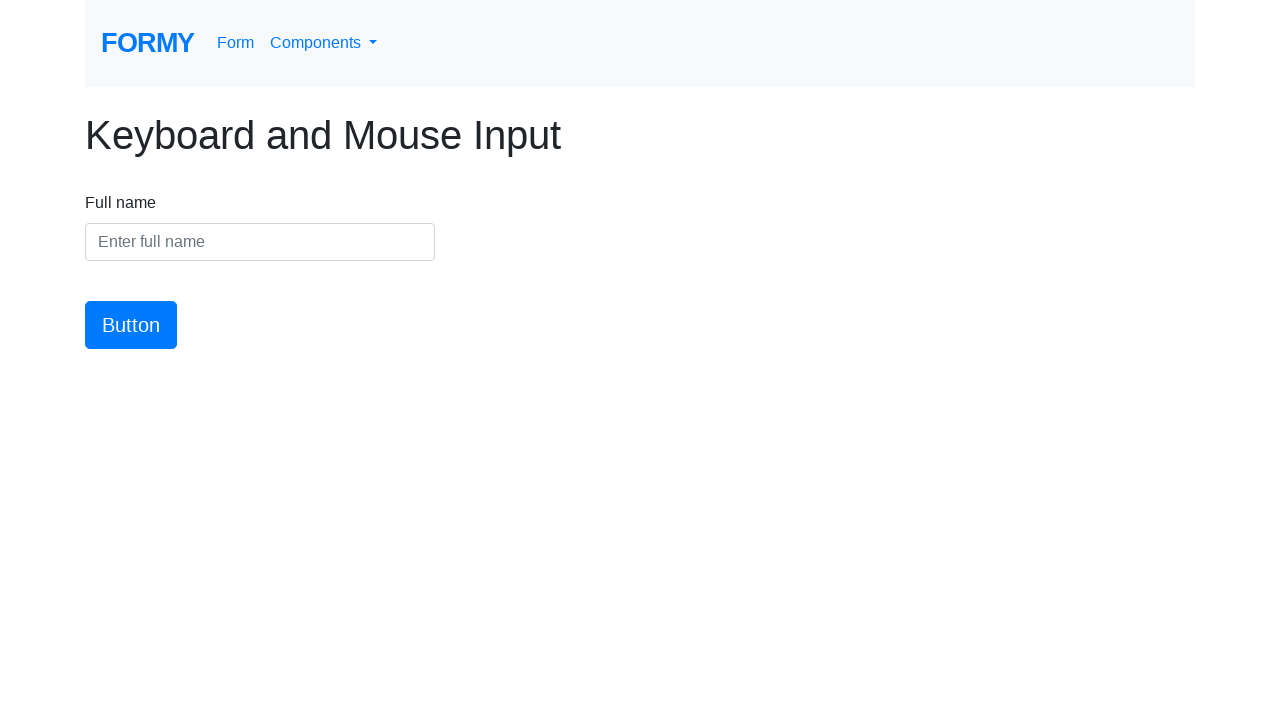

Clicked on the name input field at (260, 242) on #name
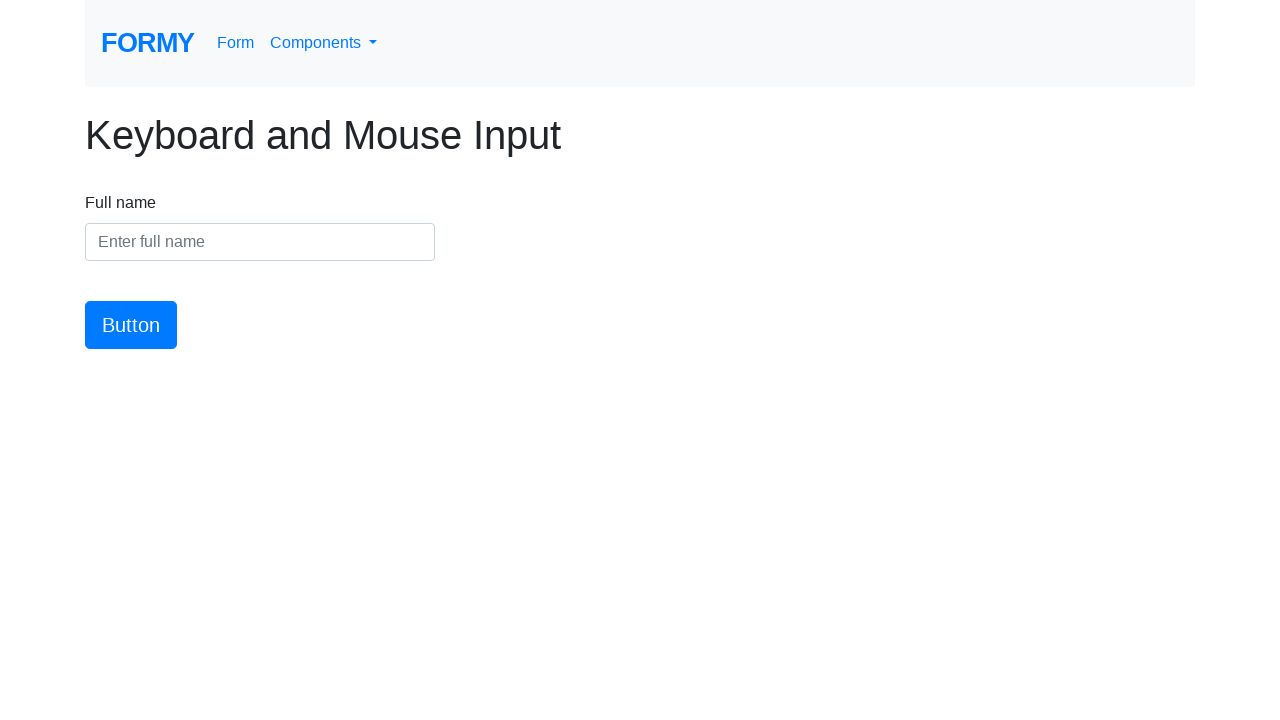

Entered 'Dalia El-Rayes' into the name input field on #name
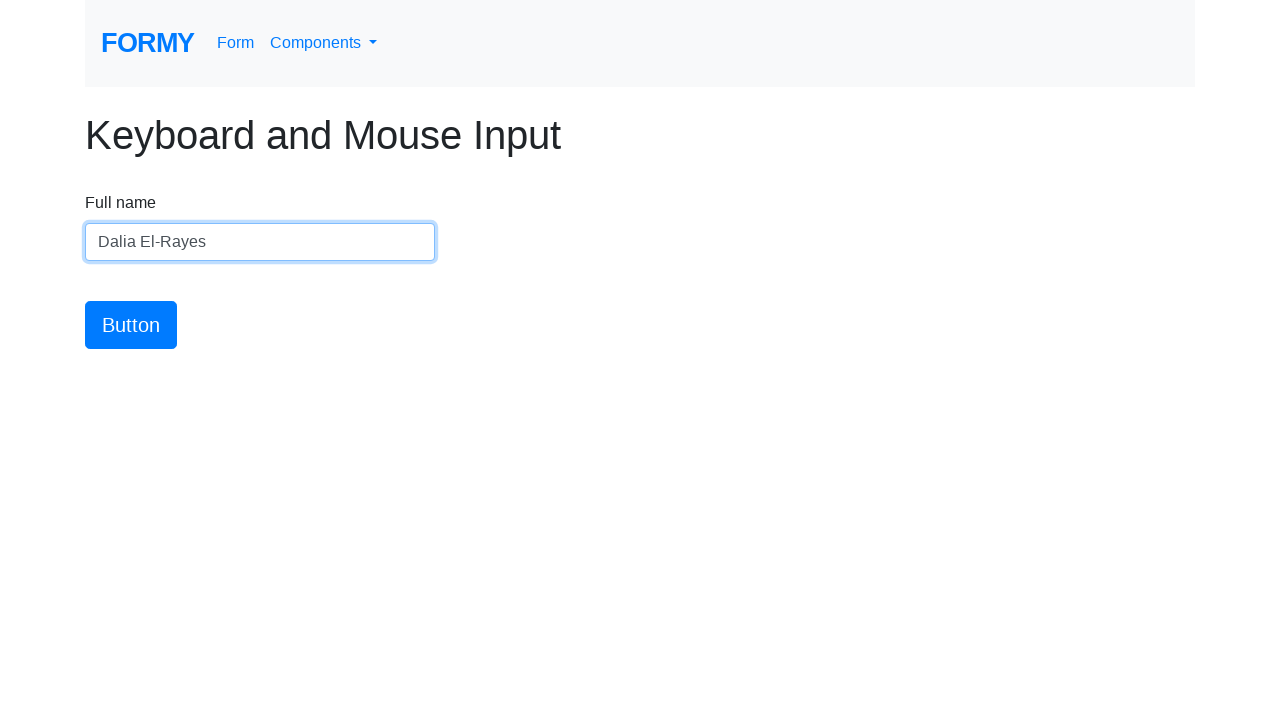

Clicked the button to submit the form at (131, 325) on #button
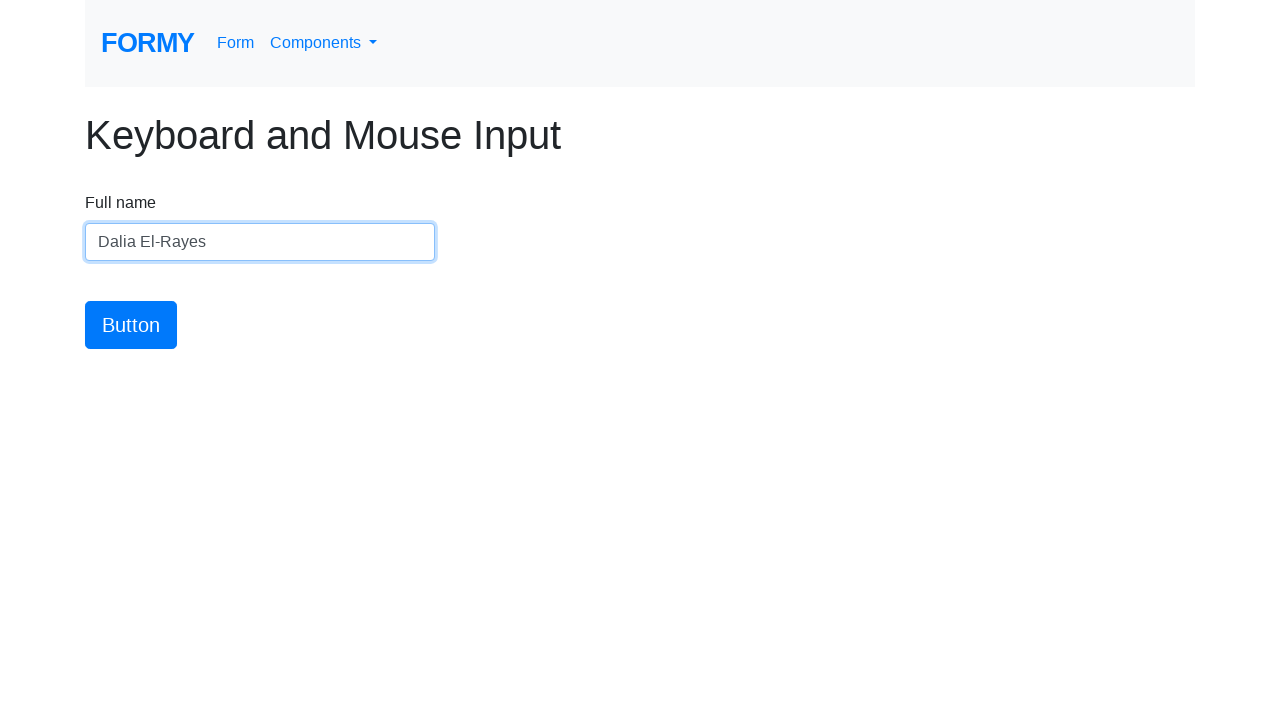

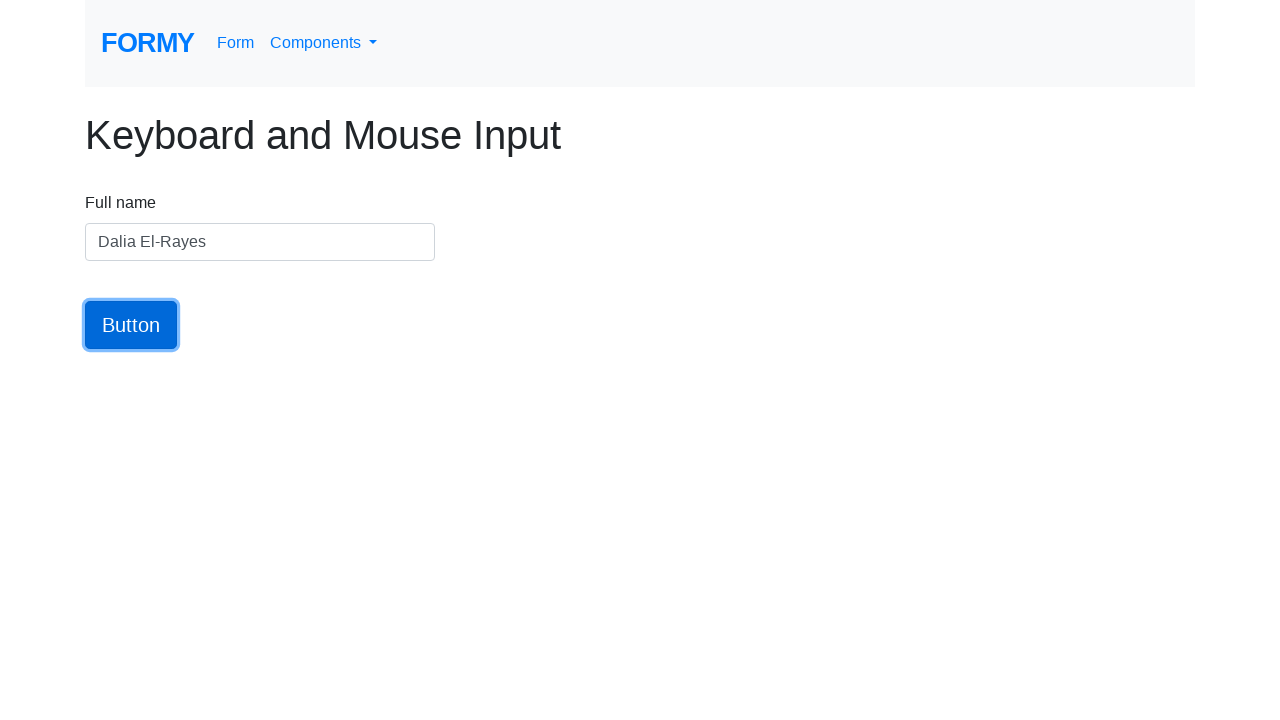